Tests that entered text is trimmed when editing a todo item

Starting URL: https://demo.playwright.dev/todomvc

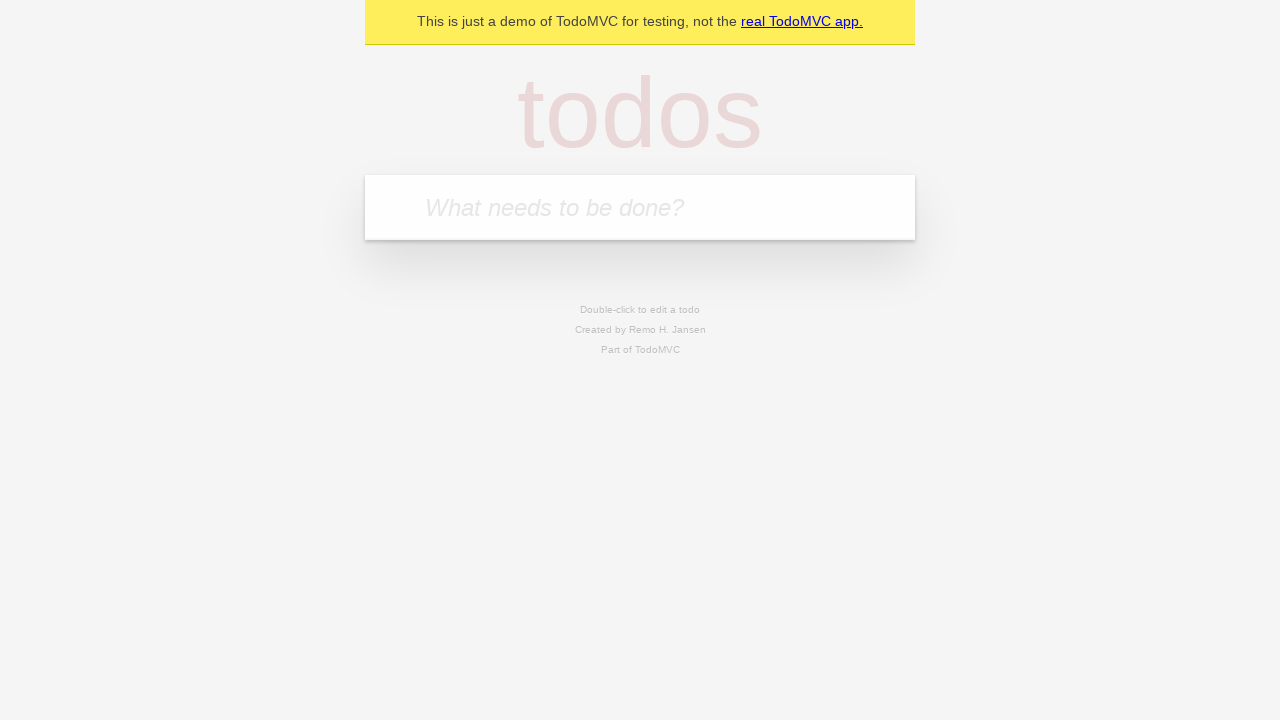

Filled input field with 'buy some cheese' on internal:attr=[placeholder="What needs to be done?"i]
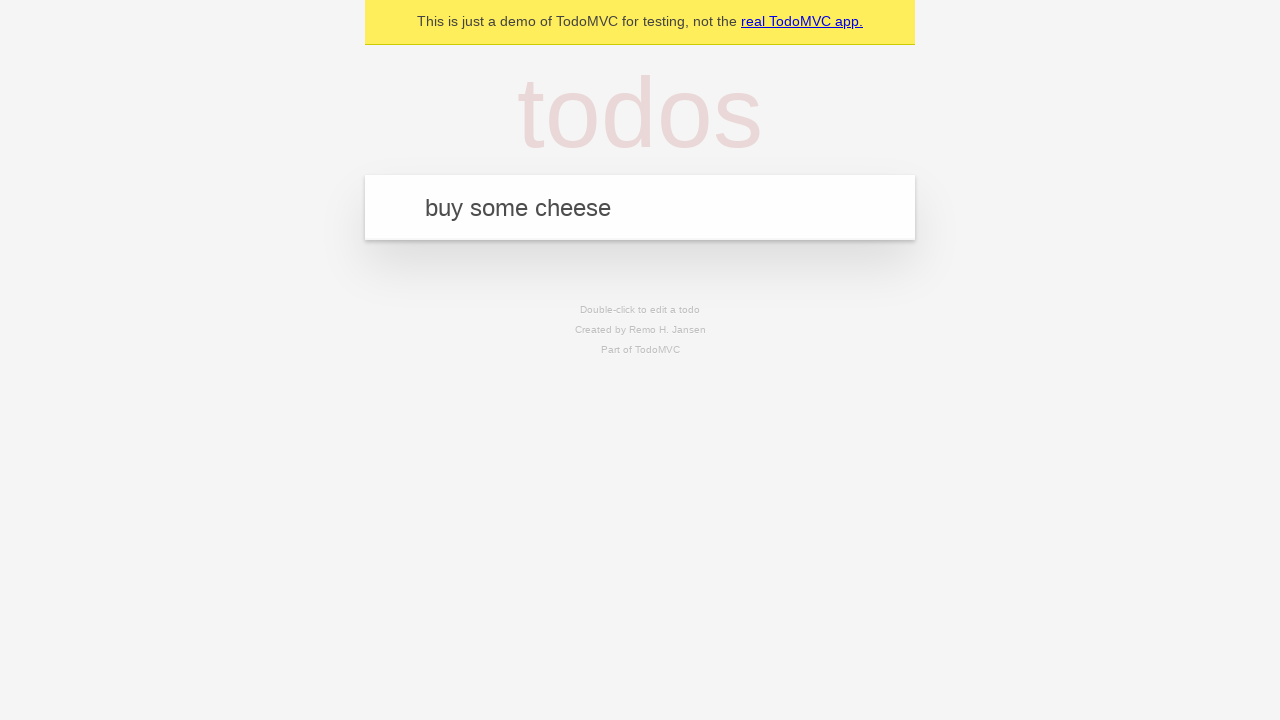

Pressed Enter to create first todo item on internal:attr=[placeholder="What needs to be done?"i]
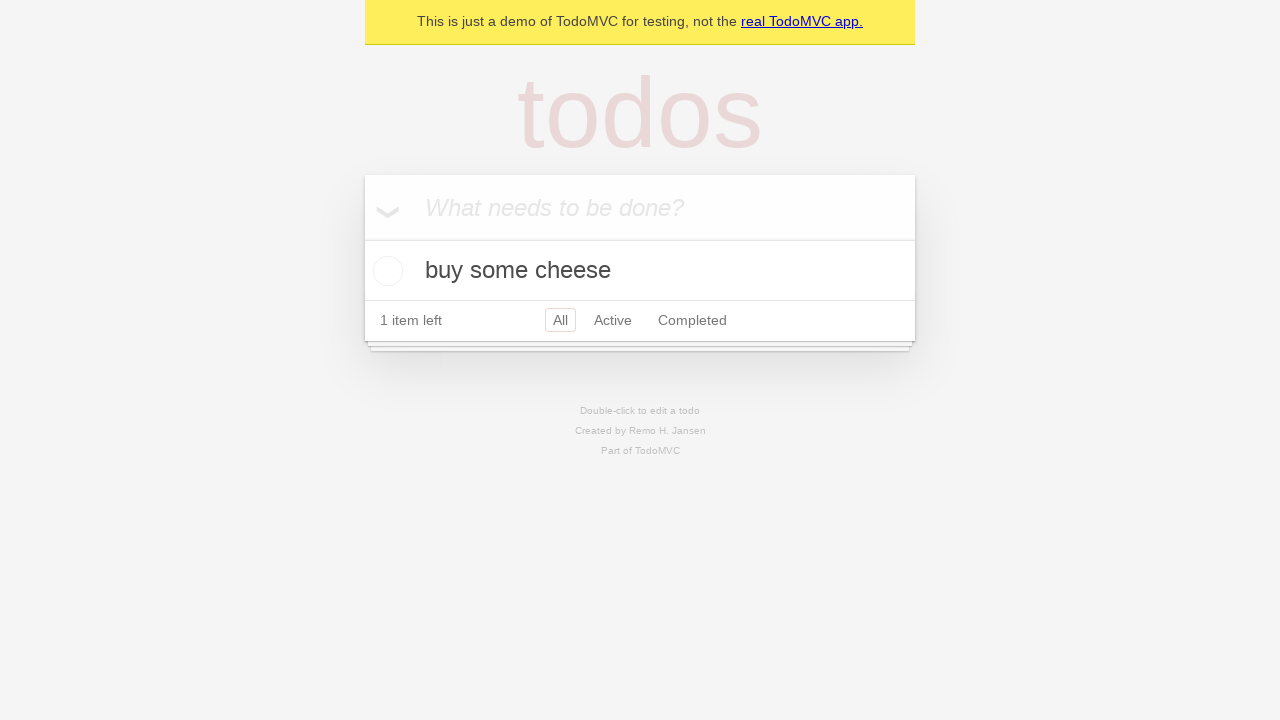

Filled input field with 'feed the cat' on internal:attr=[placeholder="What needs to be done?"i]
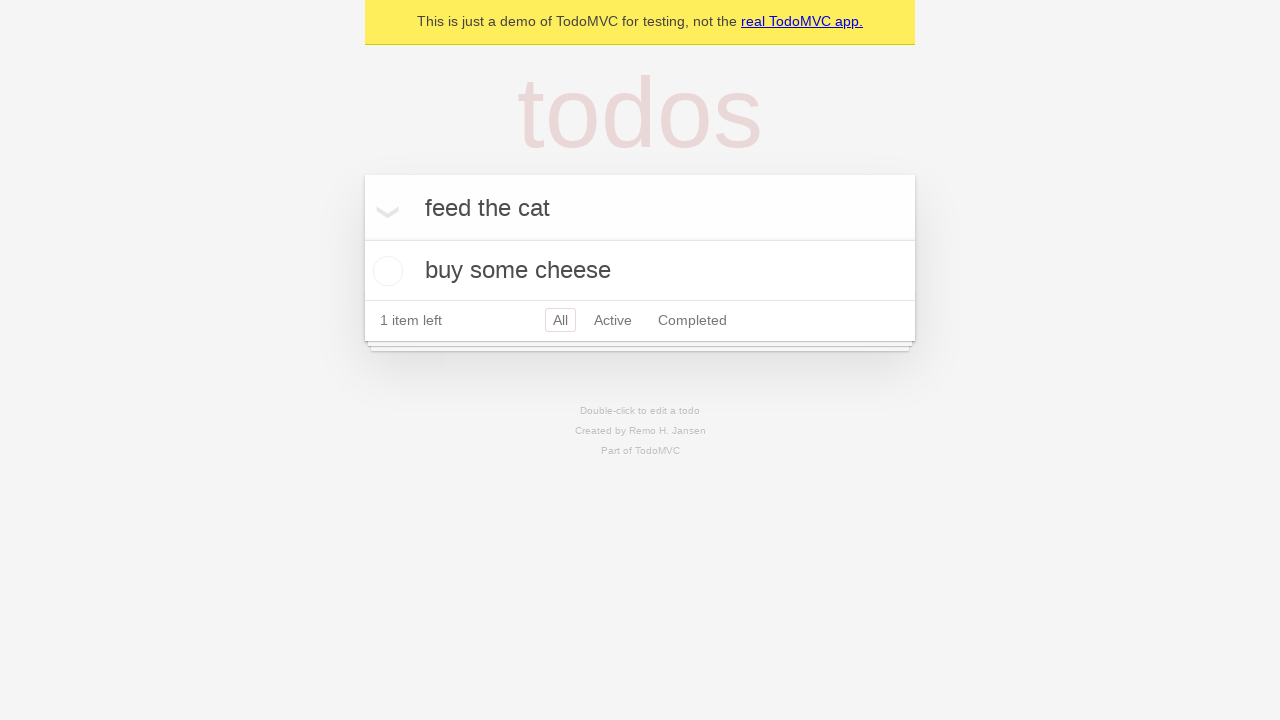

Pressed Enter to create second todo item on internal:attr=[placeholder="What needs to be done?"i]
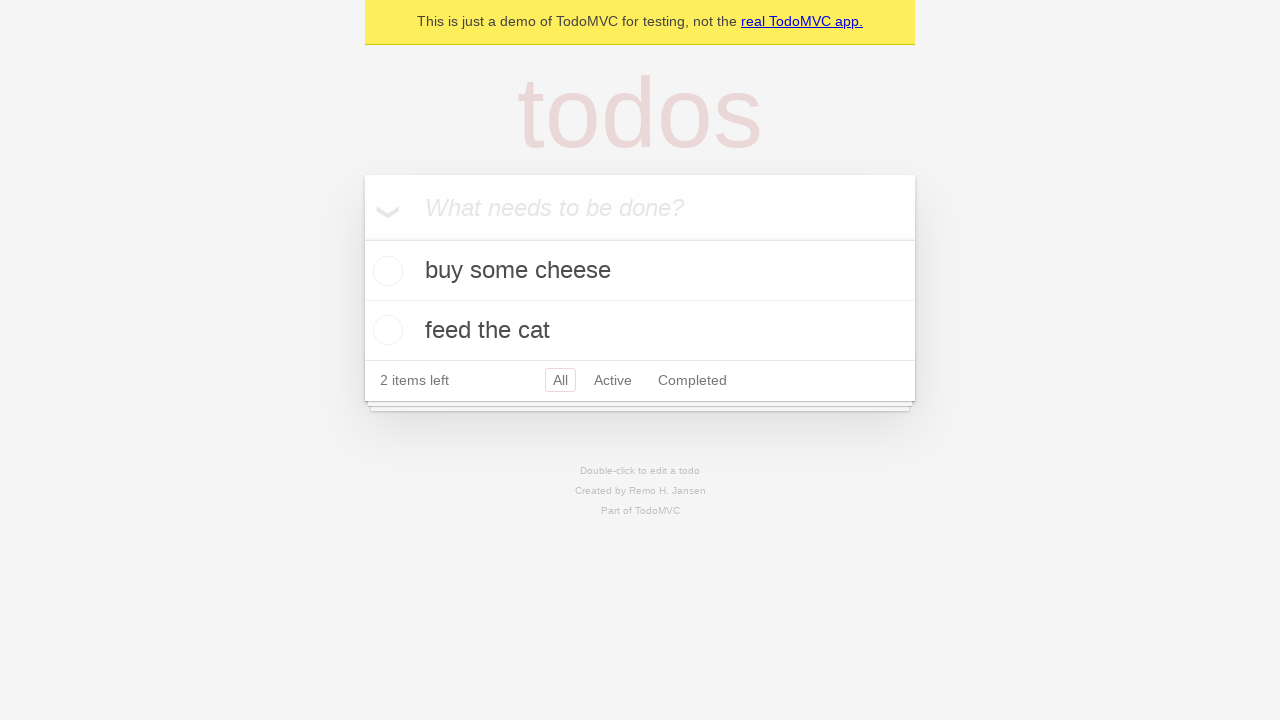

Filled input field with 'book a doctors appointment' on internal:attr=[placeholder="What needs to be done?"i]
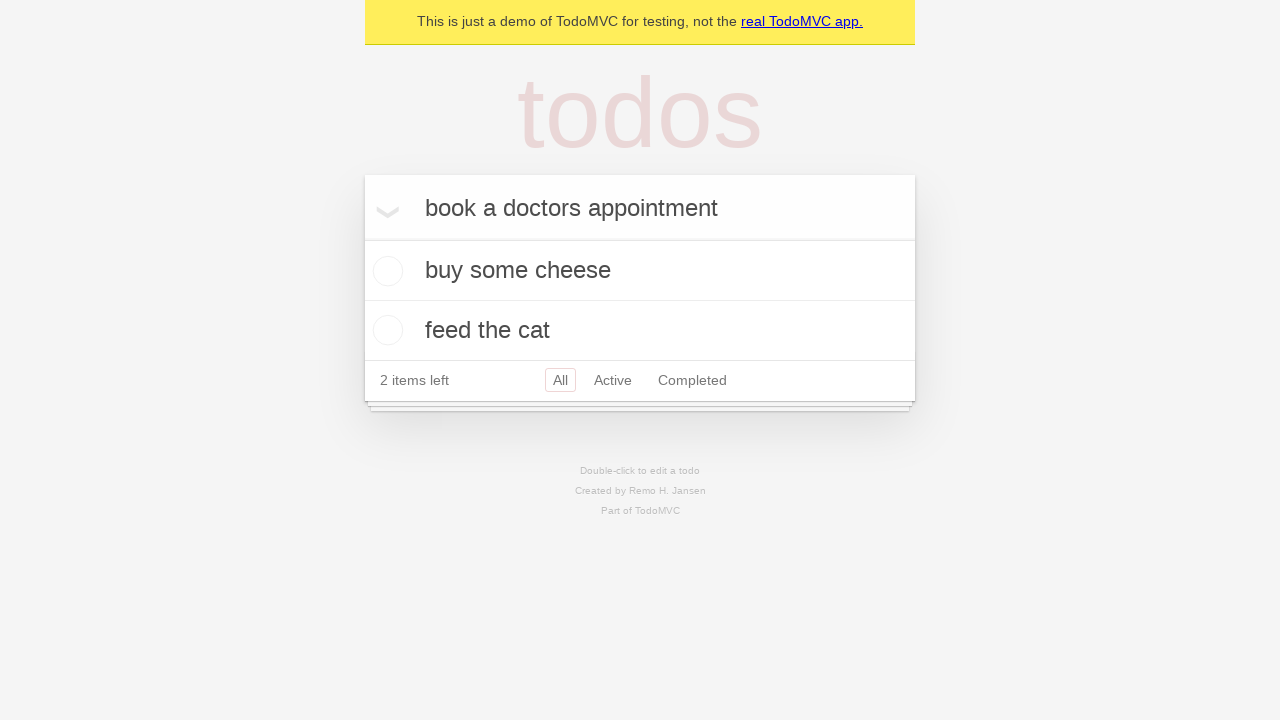

Pressed Enter to create third todo item on internal:attr=[placeholder="What needs to be done?"i]
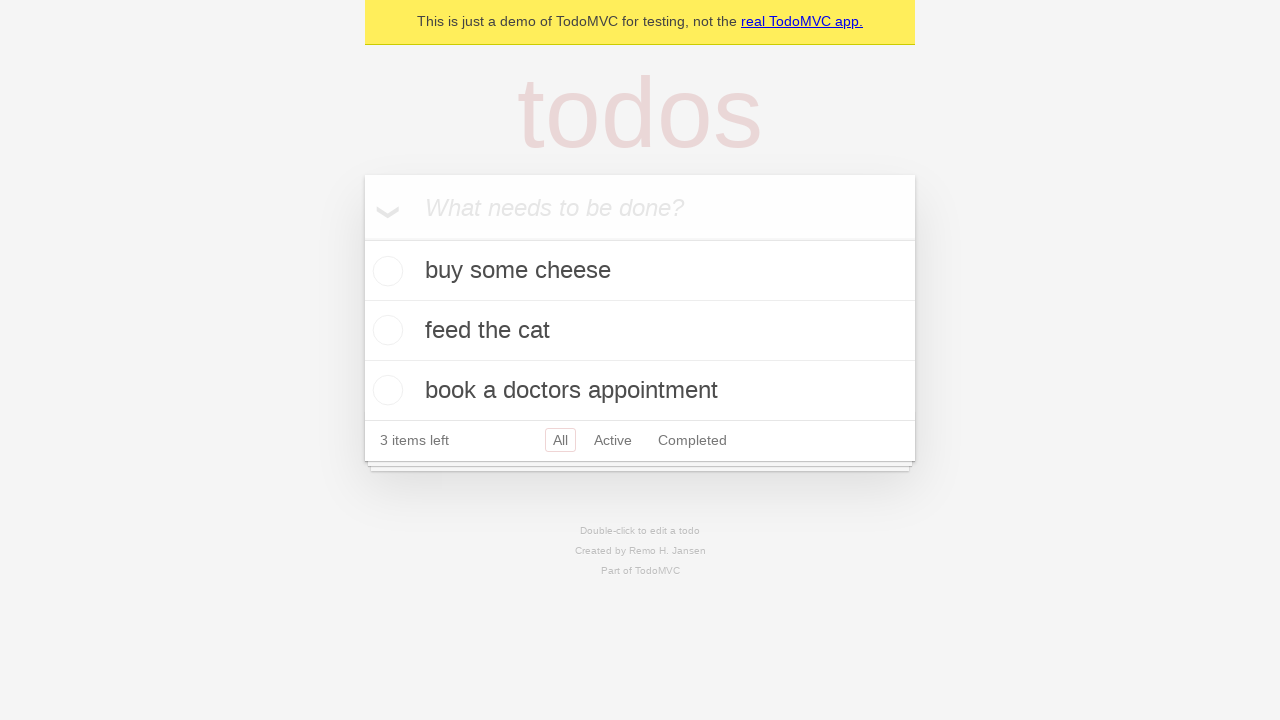

Double-clicked on second todo item to enter edit mode at (640, 331) on internal:testid=[data-testid="todo-item"s] >> nth=1
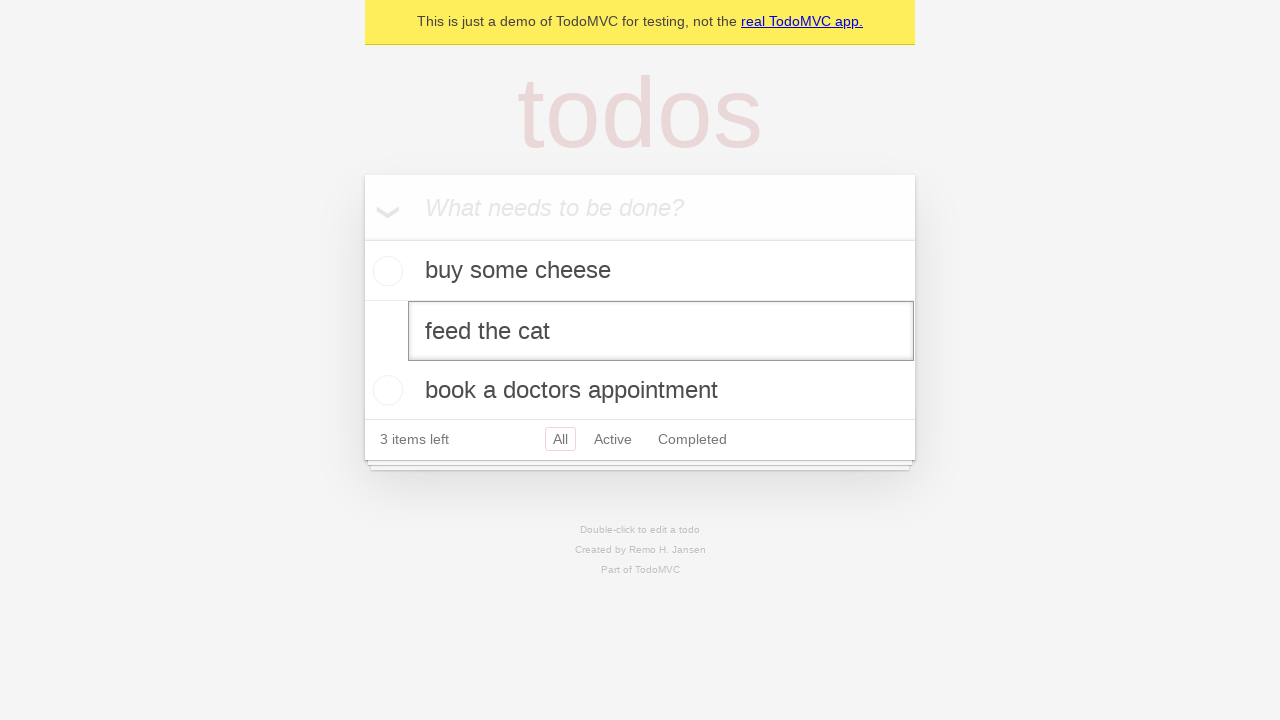

Filled edit textbox with '    buy some sausages    ' (text with leading and trailing whitespace) on internal:testid=[data-testid="todo-item"s] >> nth=1 >> internal:role=textbox[nam
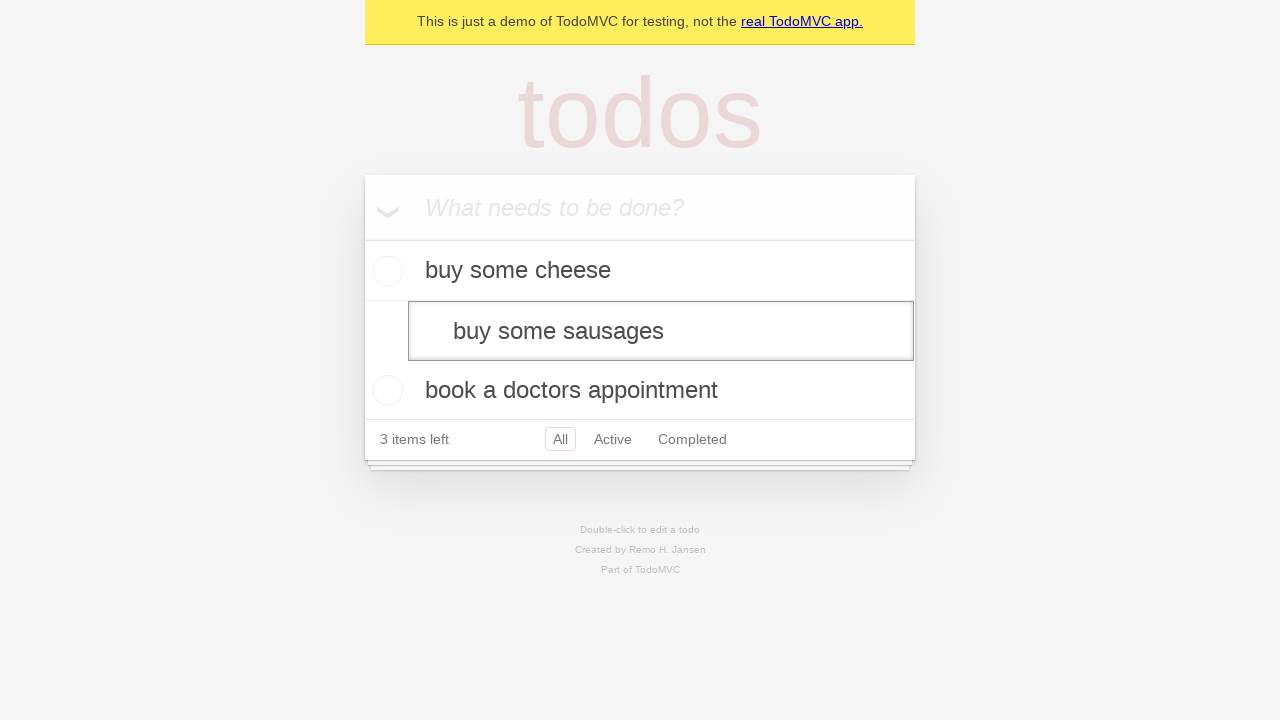

Pressed Enter to confirm edited todo, verifying text is trimmed on internal:testid=[data-testid="todo-item"s] >> nth=1 >> internal:role=textbox[nam
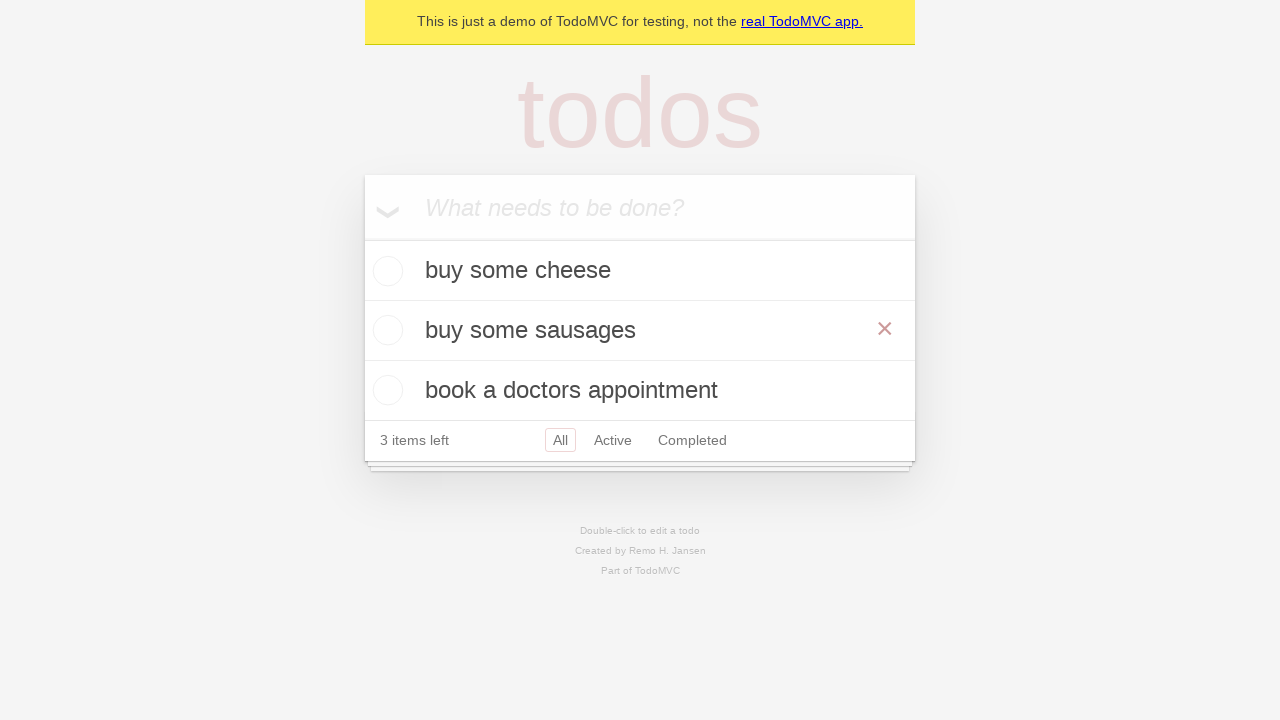

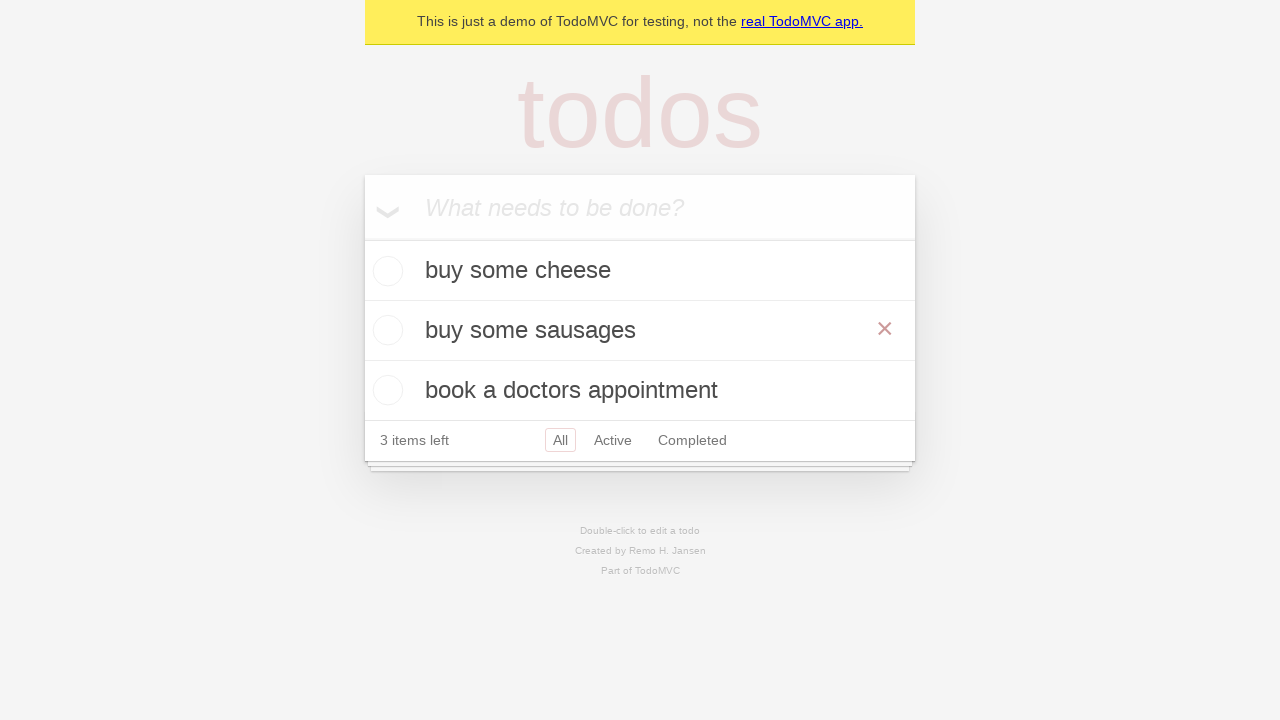